Tests that special characters in zip code field are rejected with an error message

Starting URL: https://www.sharelane.com/cgi-bin/register.py

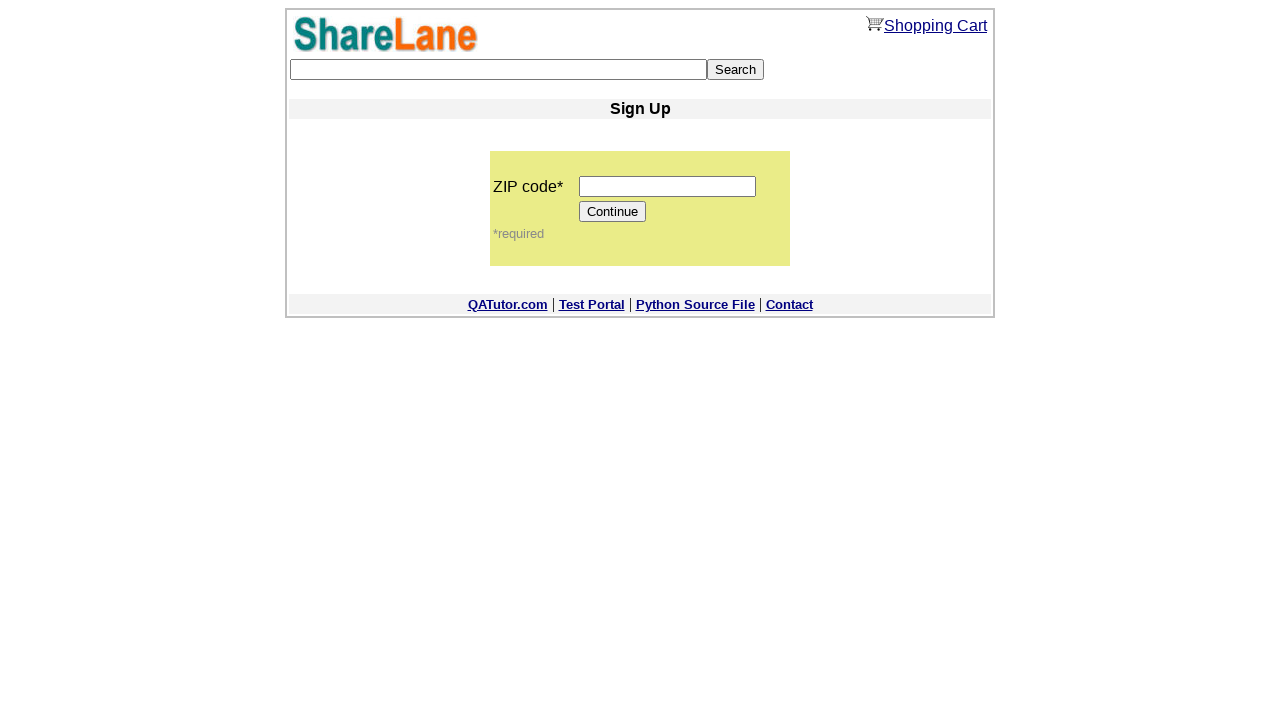

Navigated to ShareLane registration page
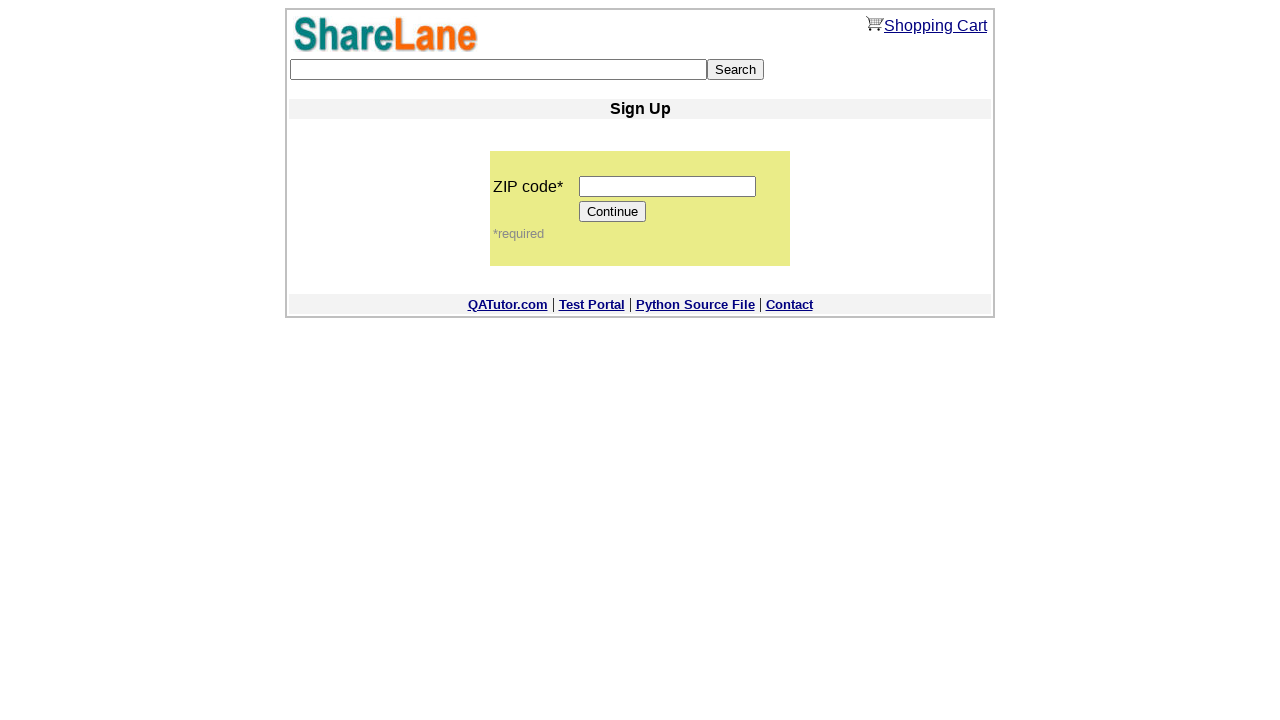

Filled zip code field with special characters '1@8!9' on input[name='zip_code']
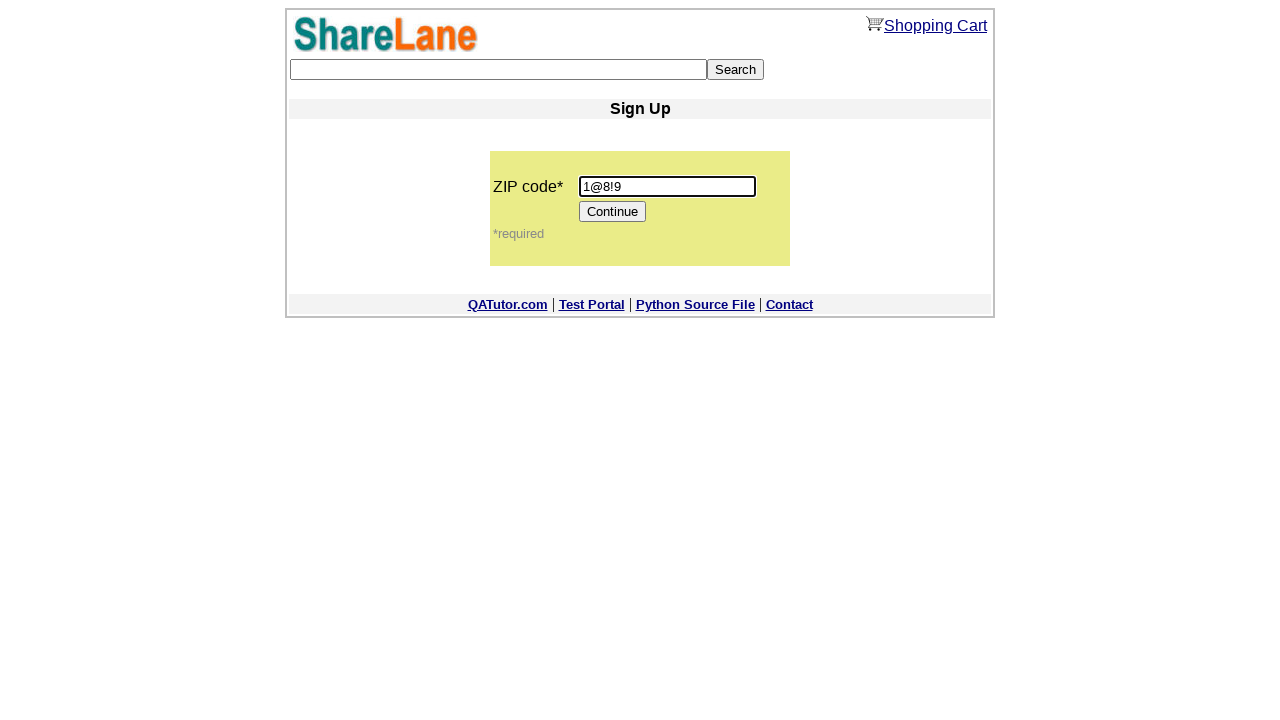

Clicked Continue button to submit form at (613, 212) on [value=Continue]
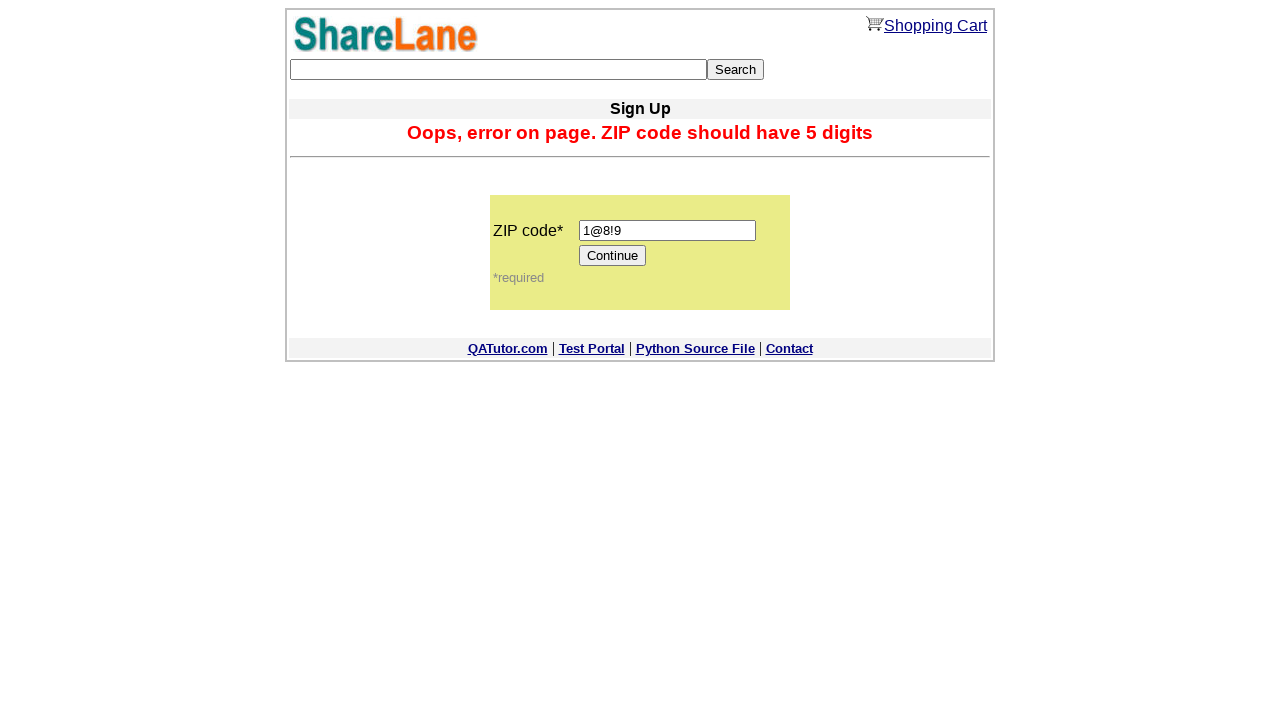

Error message appeared confirming special characters were rejected
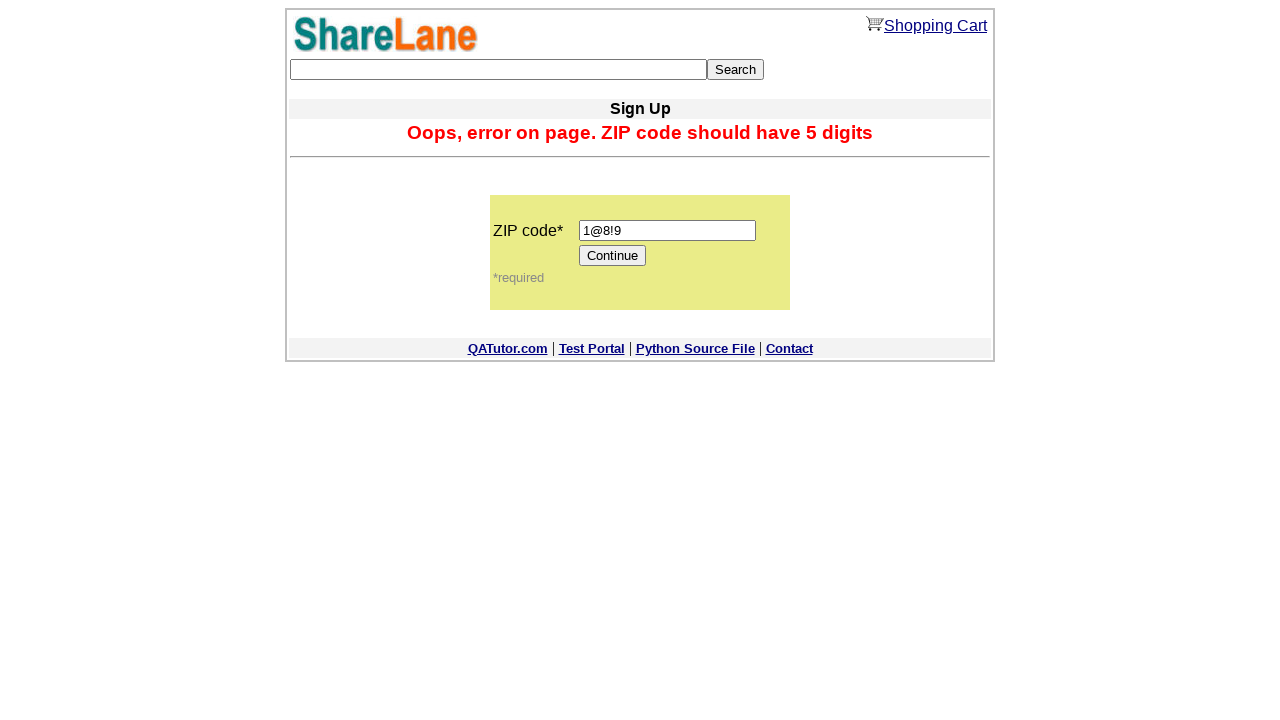

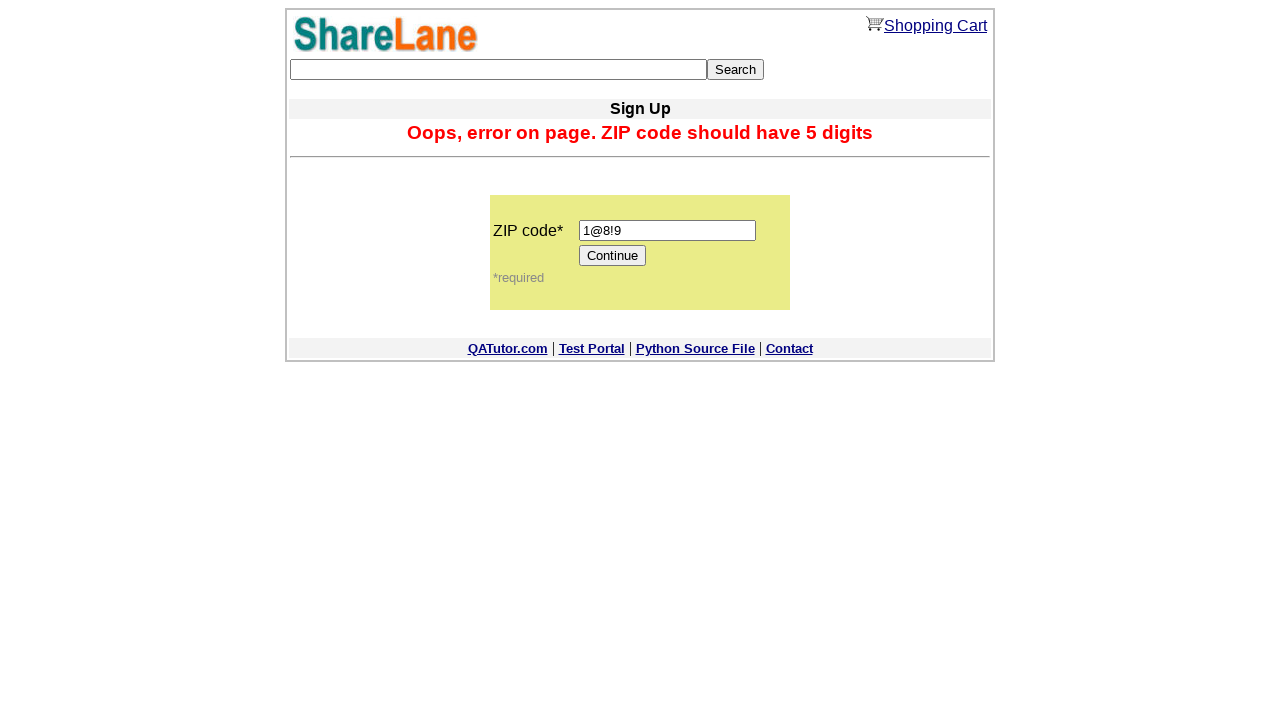